Tests dropdown/listbox functionality by navigating to a sample forms page and interacting with a dropdown element, selecting various options by index and visible text.

Starting URL: https://www.mycontactform.com/

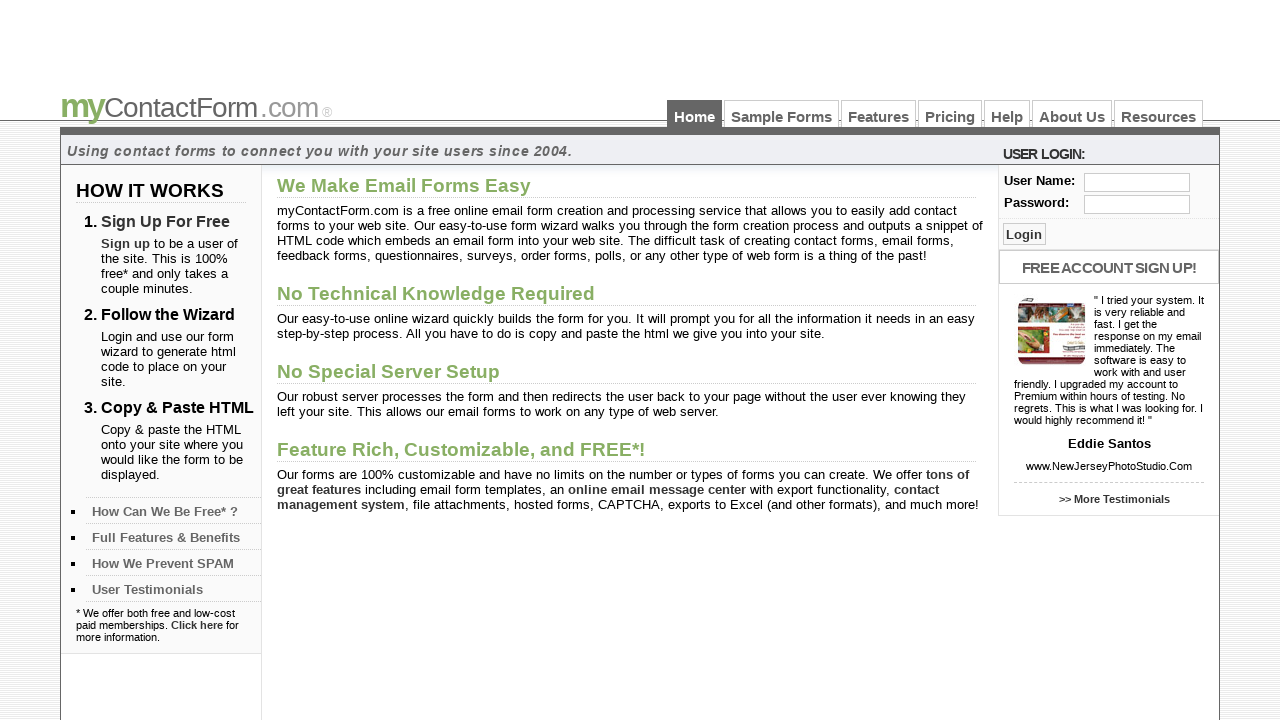

Clicked on 'Sample Forms' link at (782, 114) on text=Sample Forms
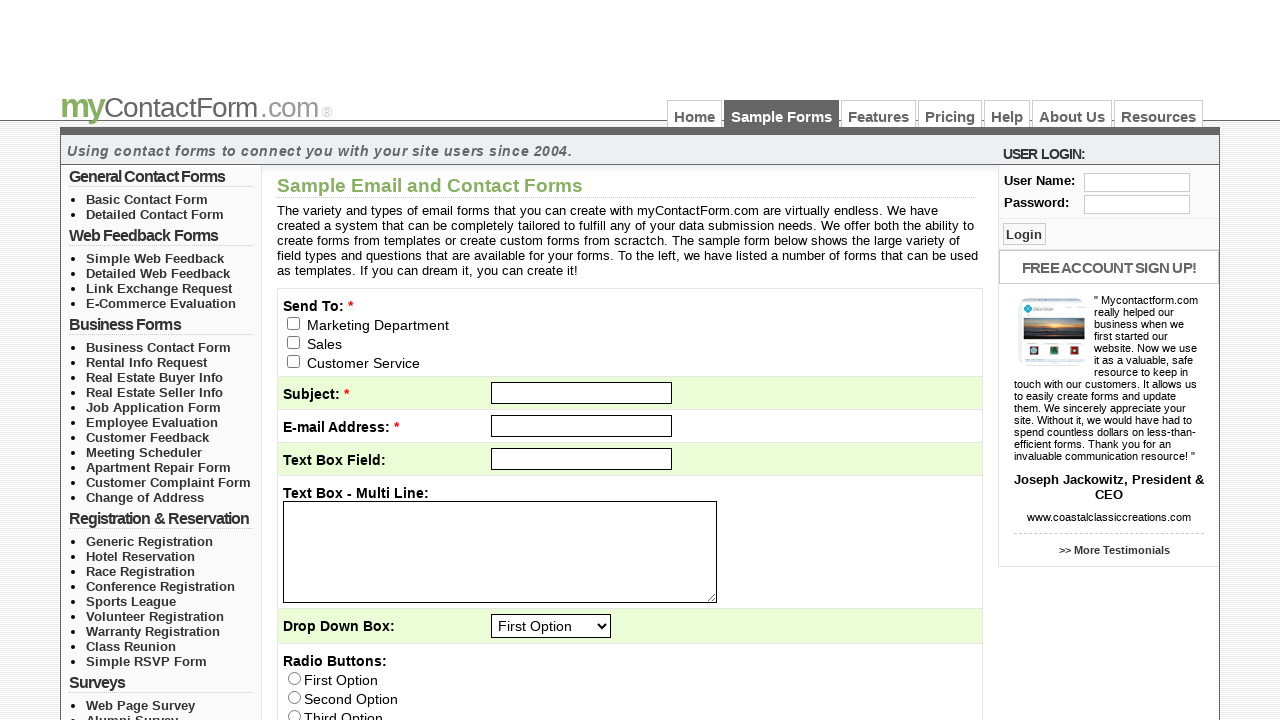

Dropdown element #q3 is now visible
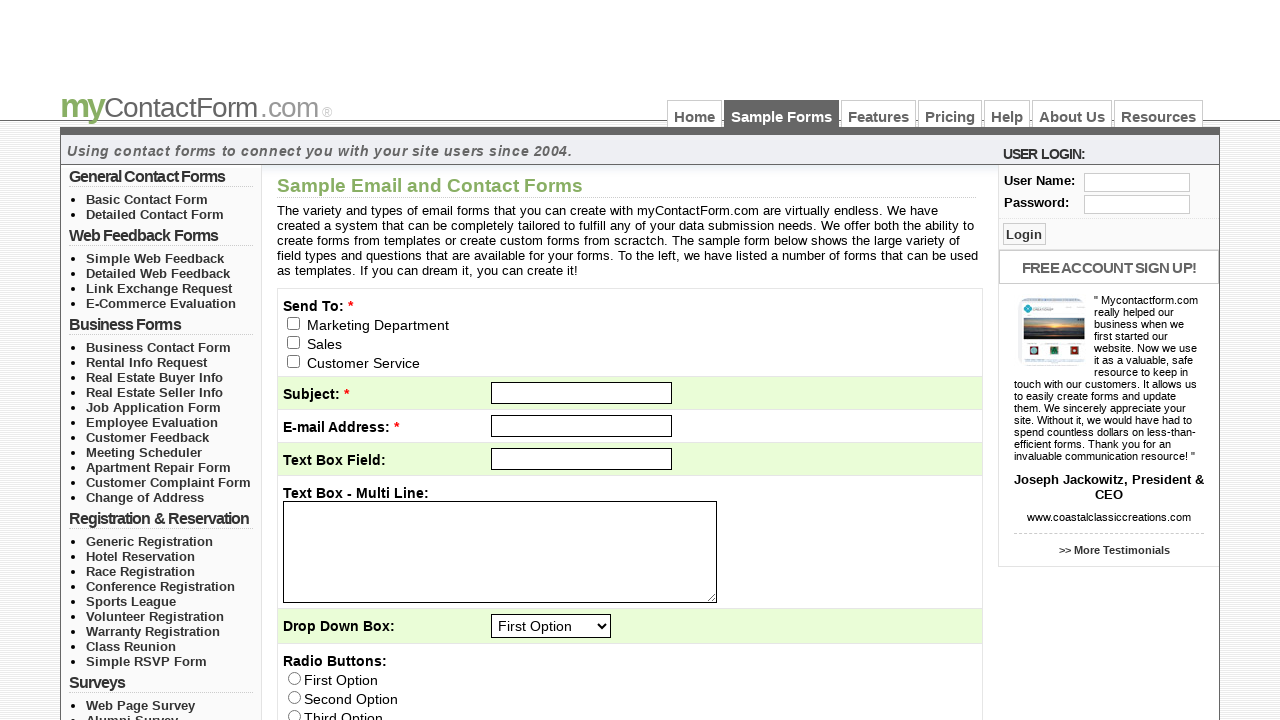

Clicked on dropdown #q3 to open it at (551, 626) on #q3
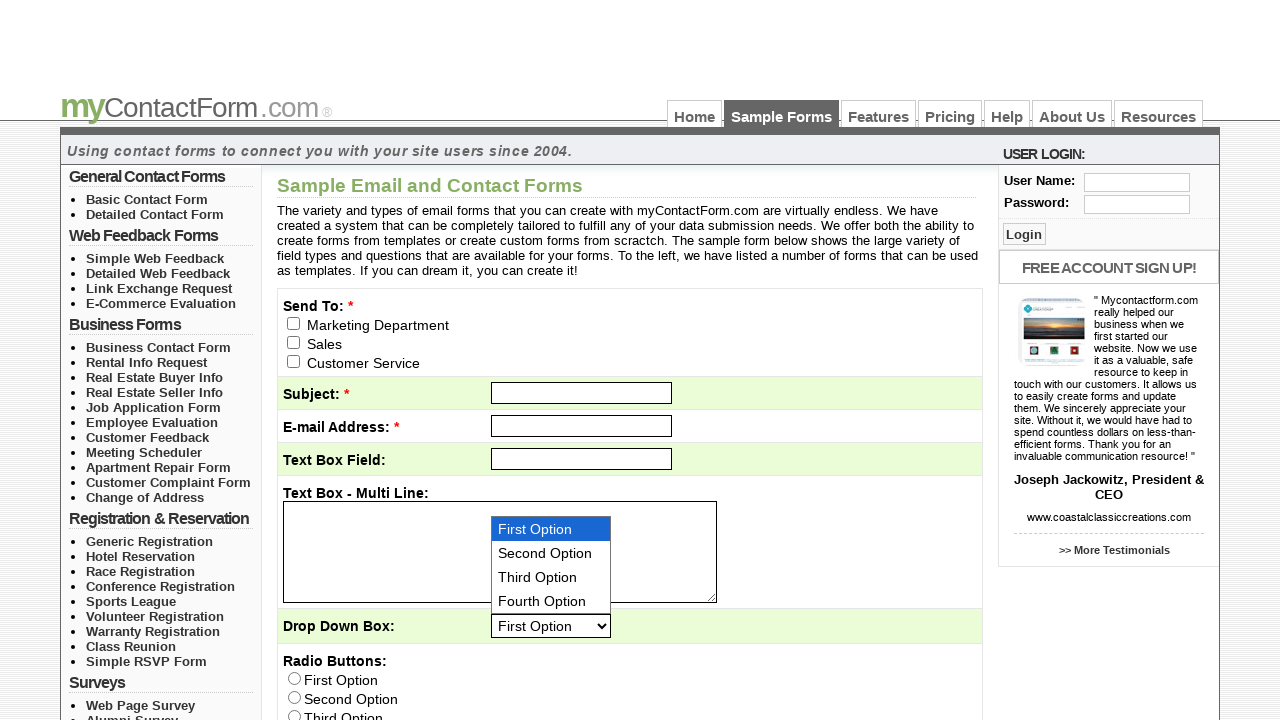

Selected dropdown option at index 1 (2nd item) on #q3
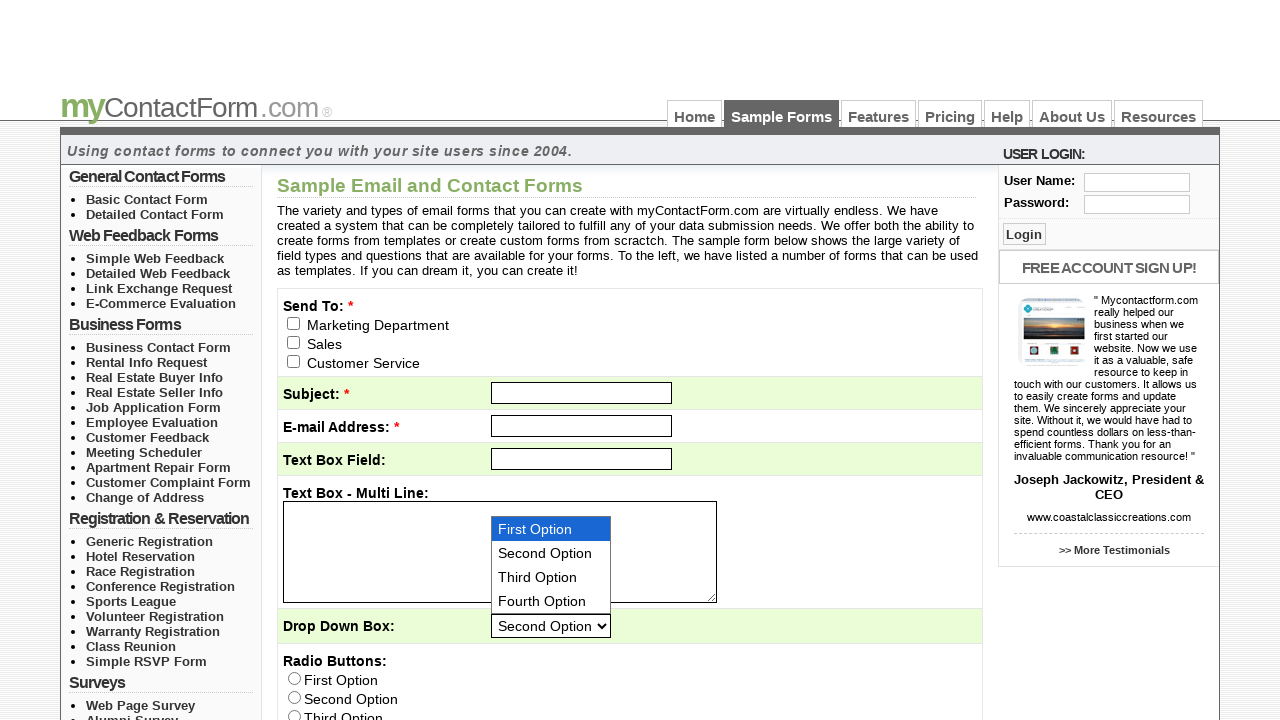

Selected dropdown option at index 0 (1st item) on #q3
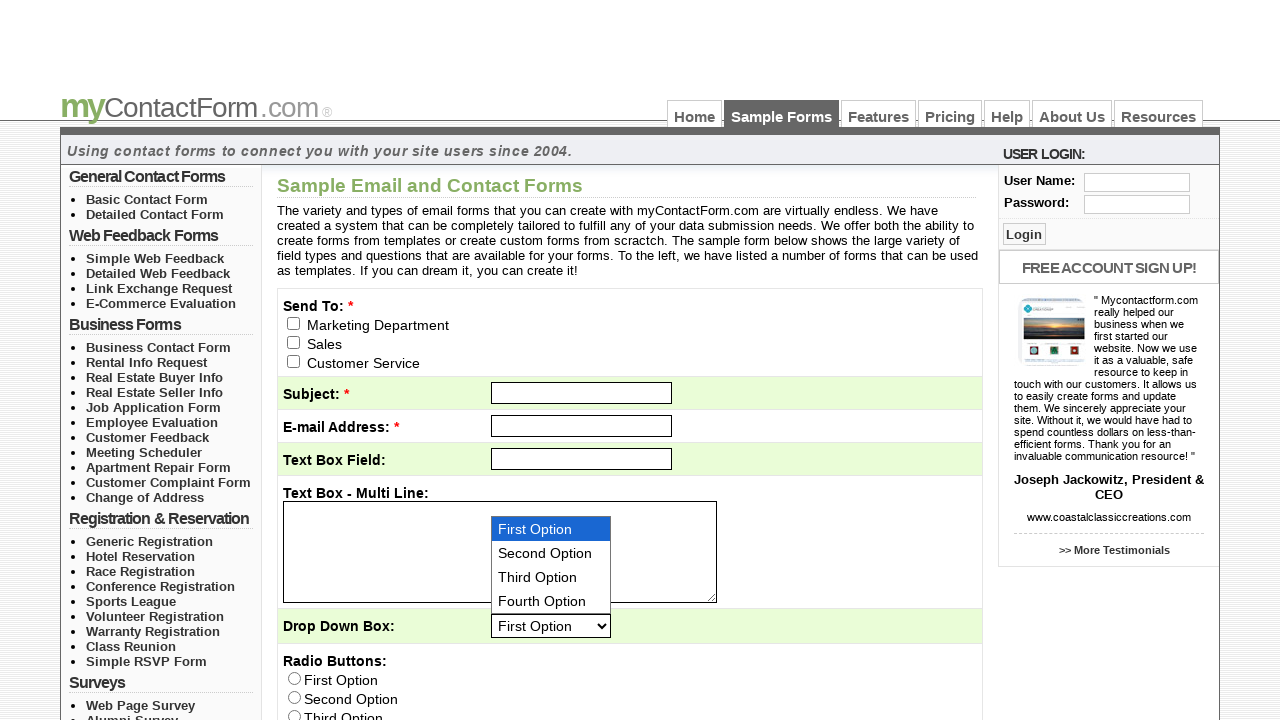

Selected dropdown option by visible text 'Fourth Option' on #q3
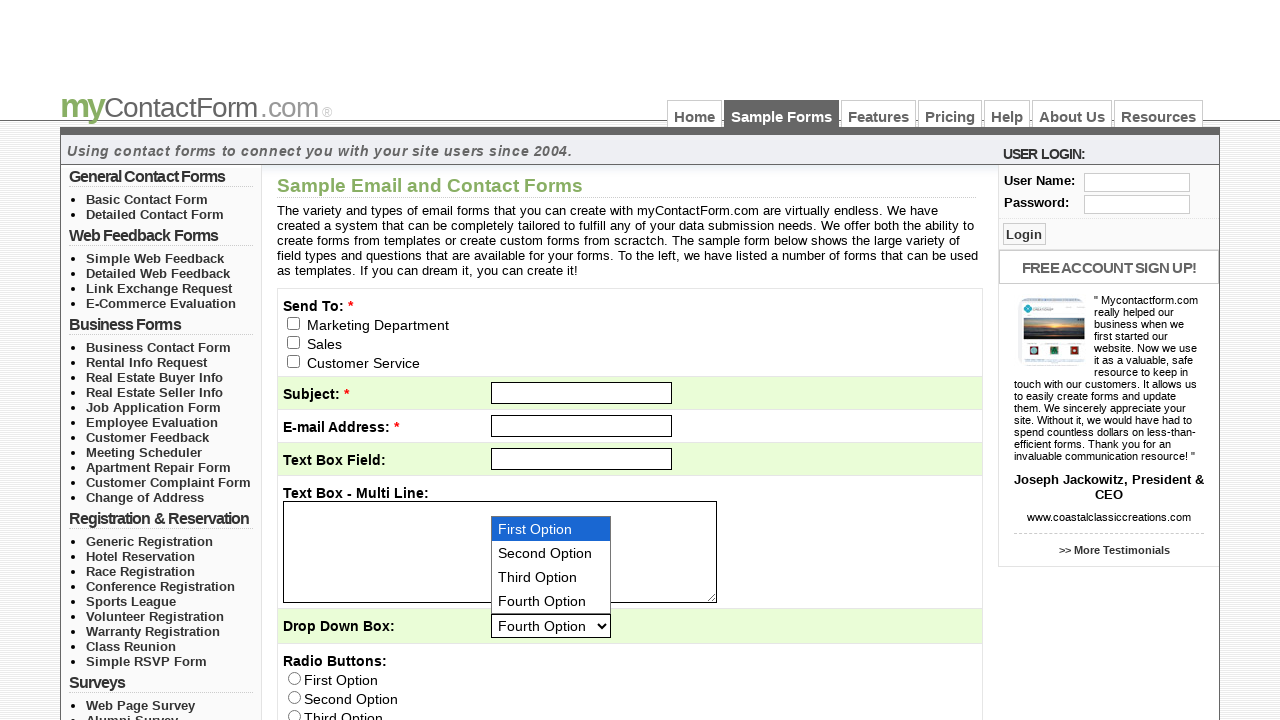

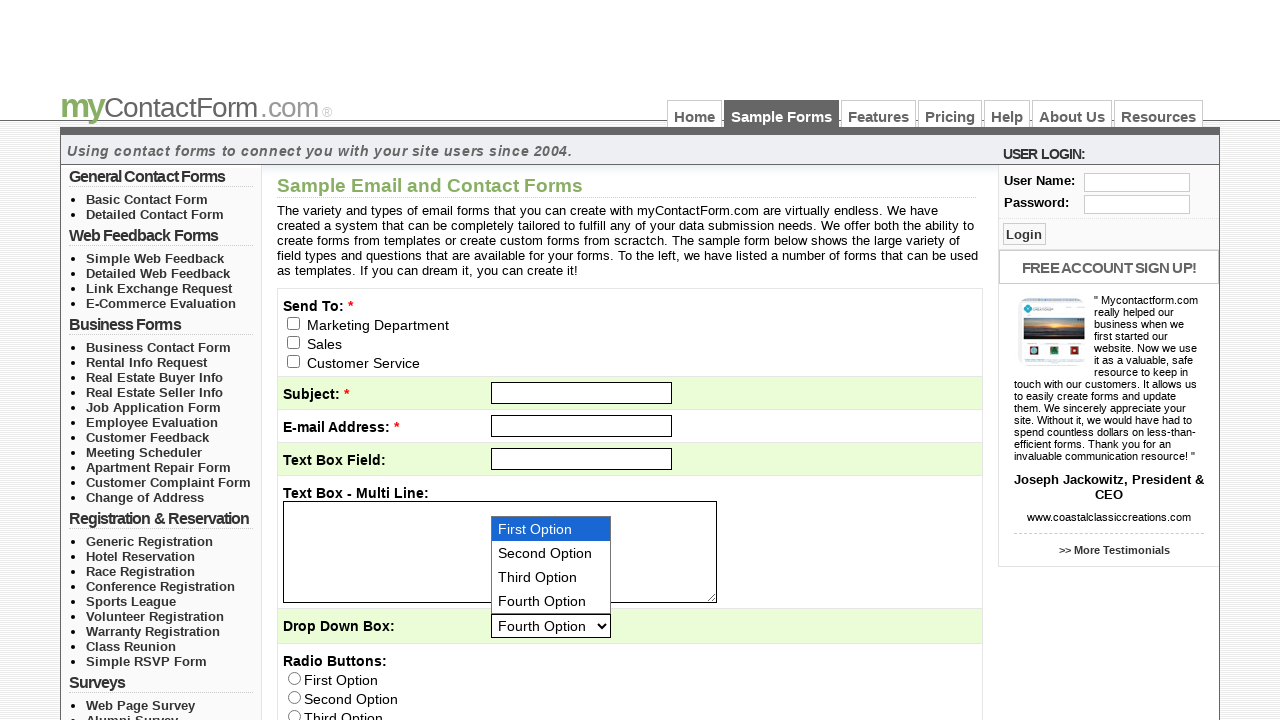